Navigates to a specific YouTube video page and waits for the page to load to verify the video title is accessible.

Starting URL: https://www.youtube.com/watch?v=Ven-pqwk3ec

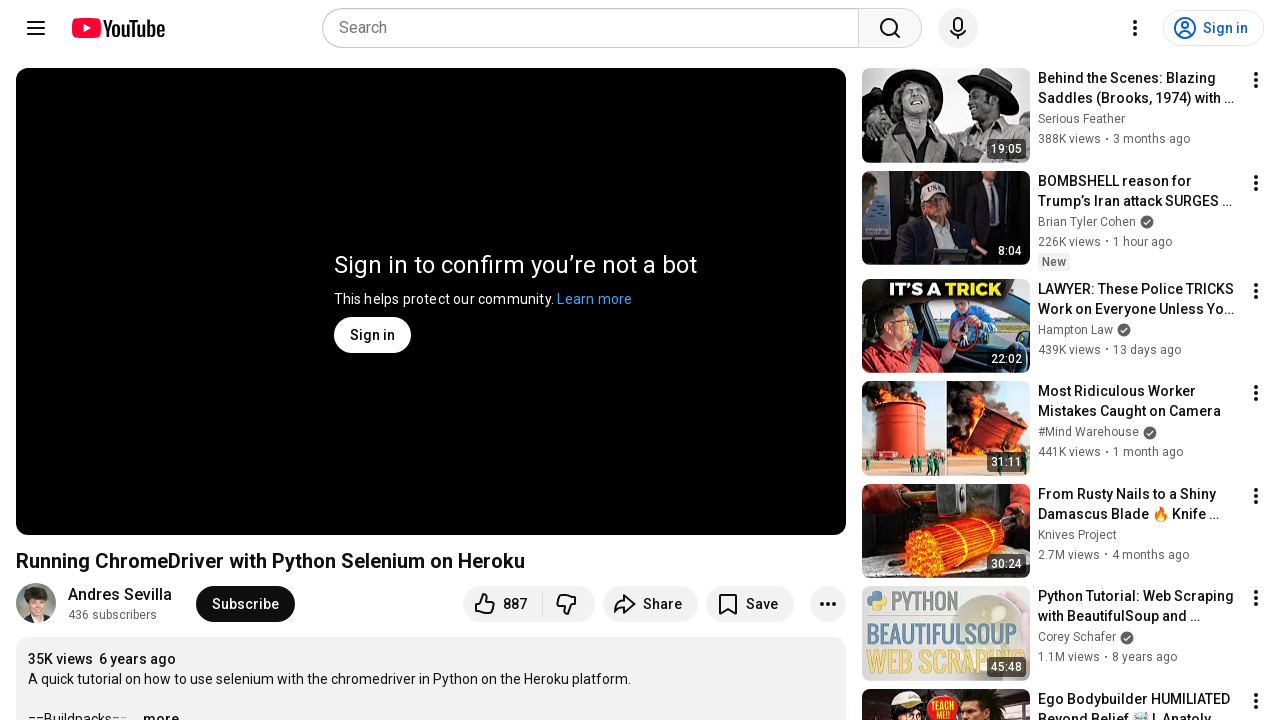

Navigated to YouTube video page with ID Ven-pqwk3ec
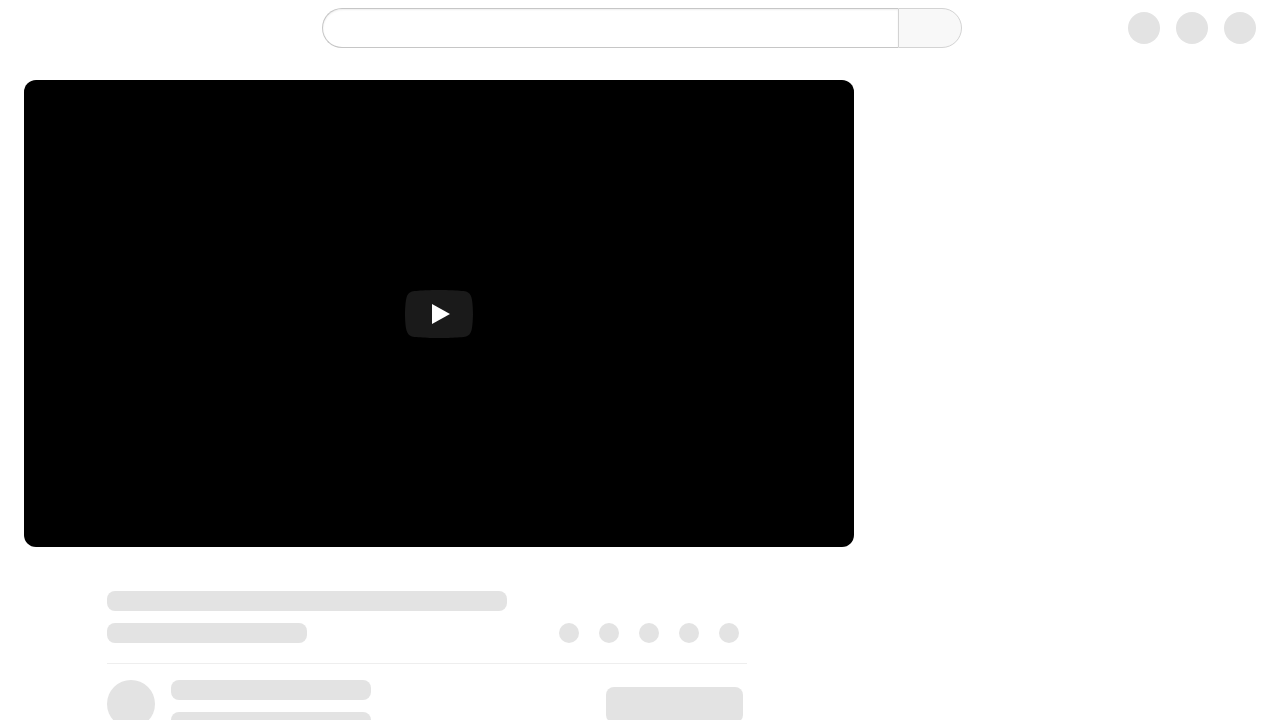

Video title element loaded and is visible
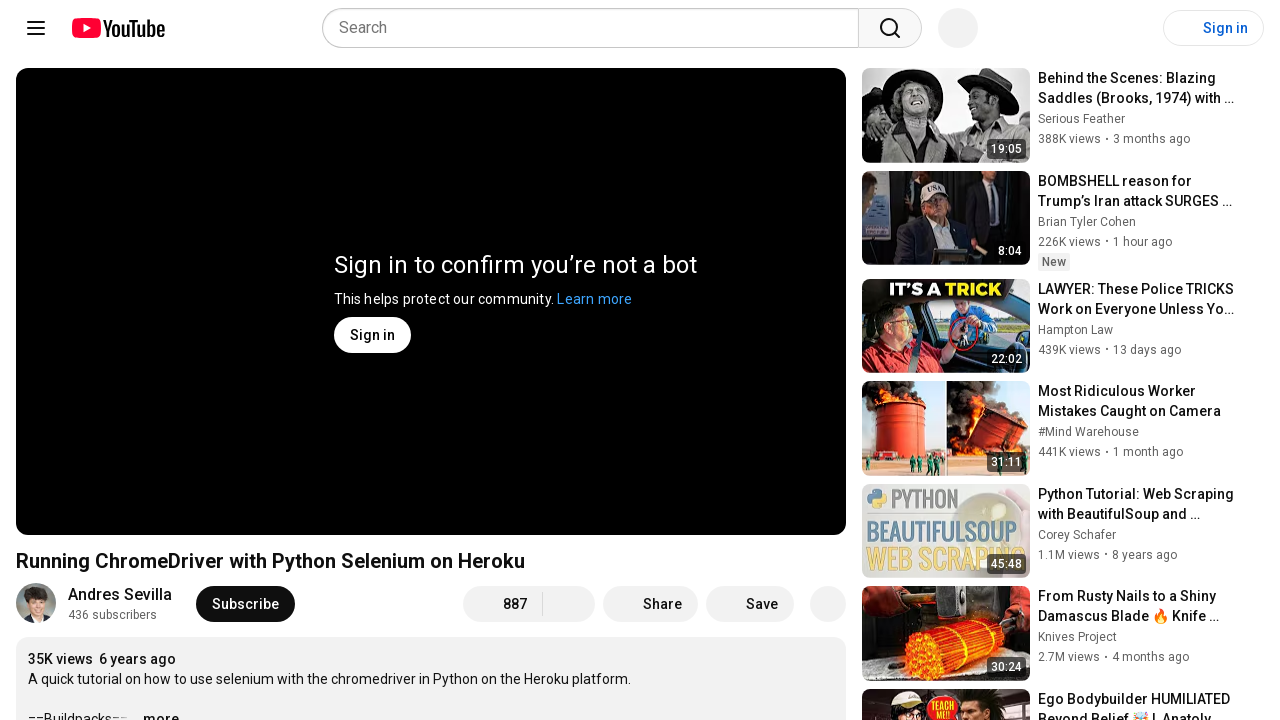

Retrieved page title: Running ChromeDriver with Python Selenium on Heroku - YouTube
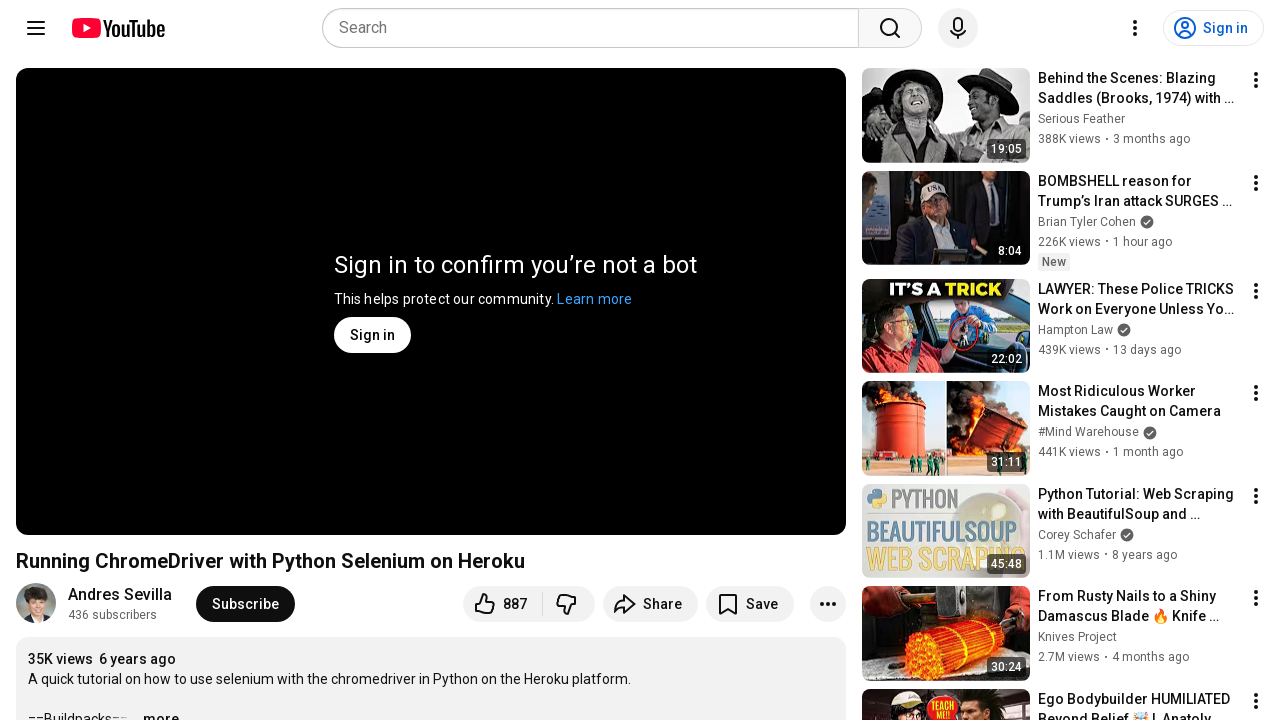

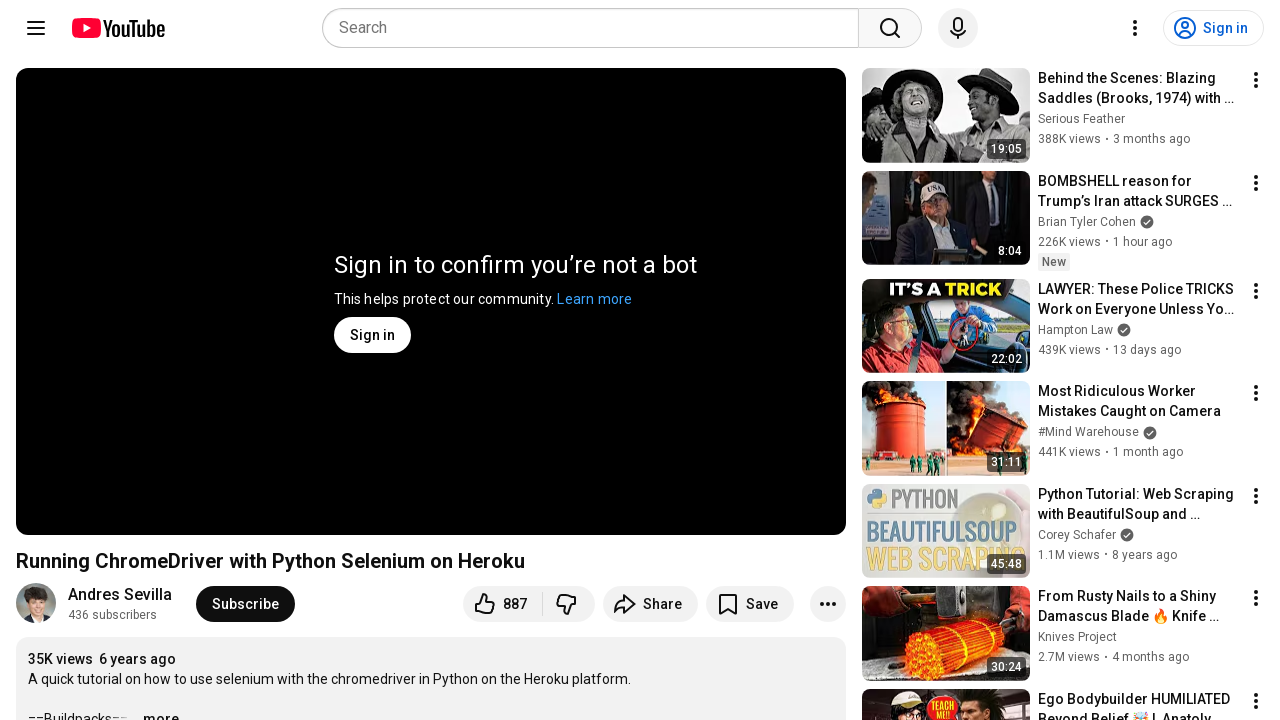